Navigates to the Barbeque Nation website and verifies the page loads by checking the URL, title, and page content are accessible.

Starting URL: https://www.barbequenation.com/

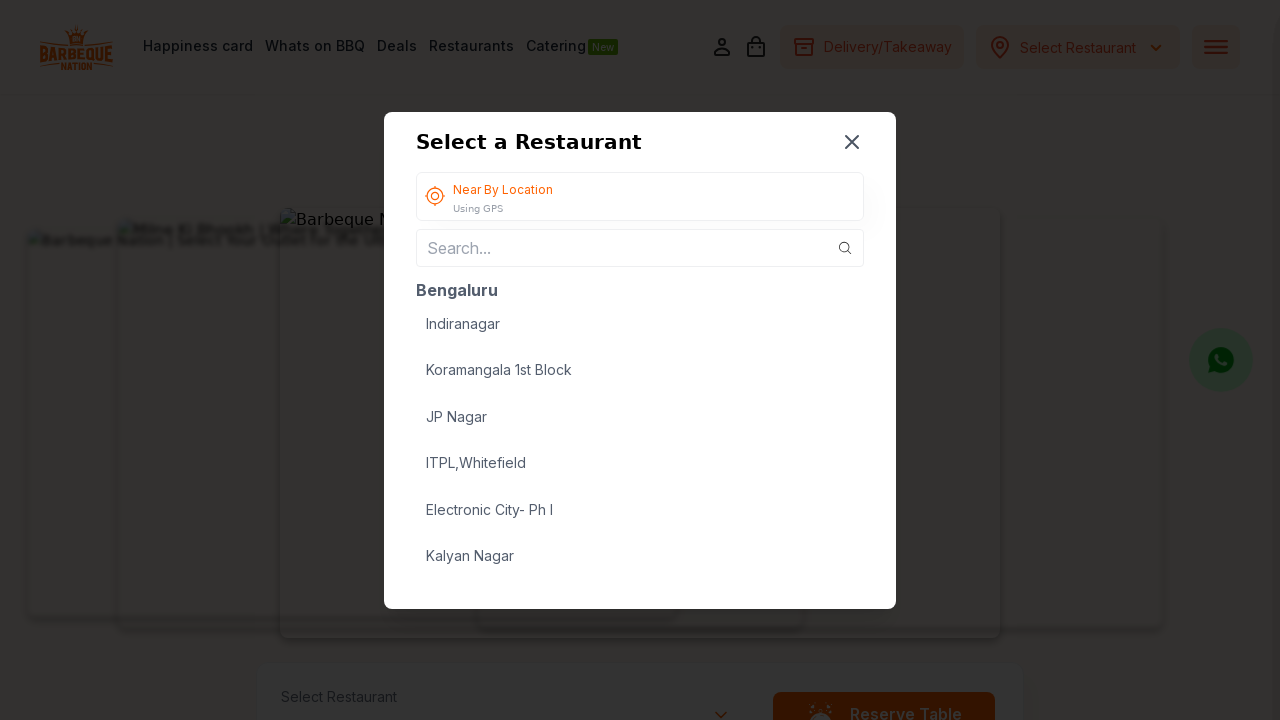

Waited for page to reach domcontentloaded state
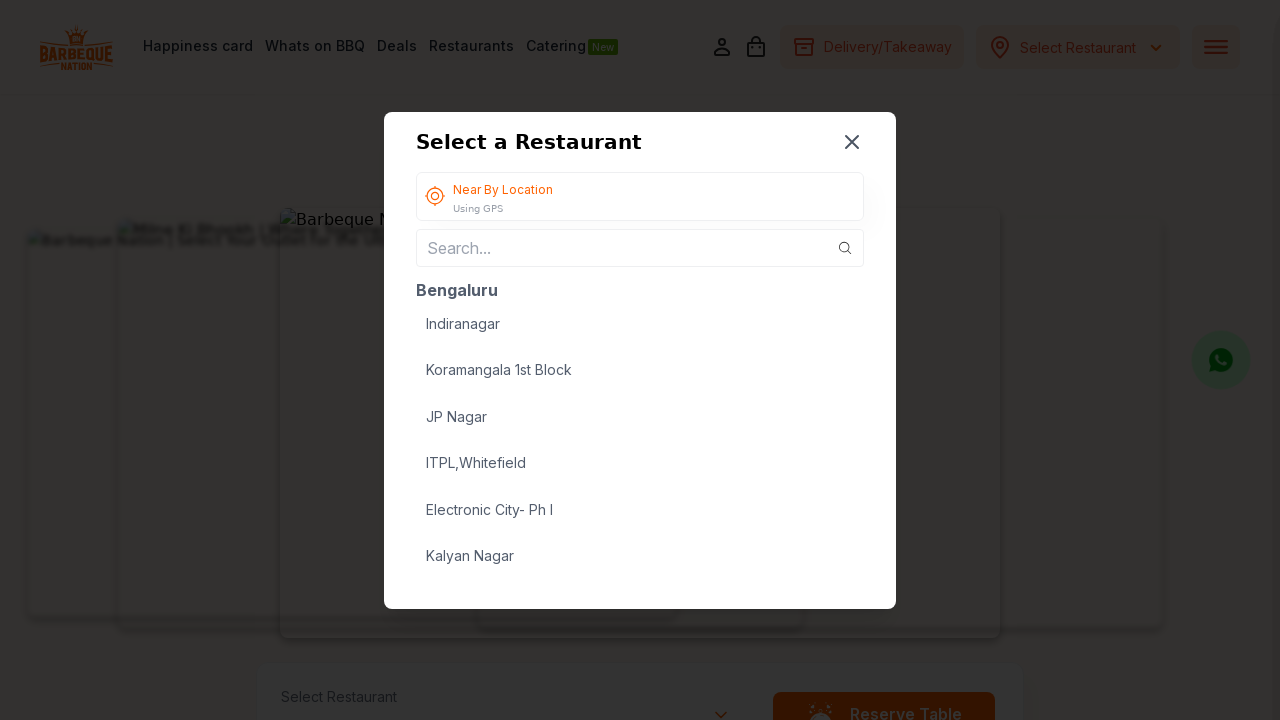

Verified URL contains barbequenation.com domain
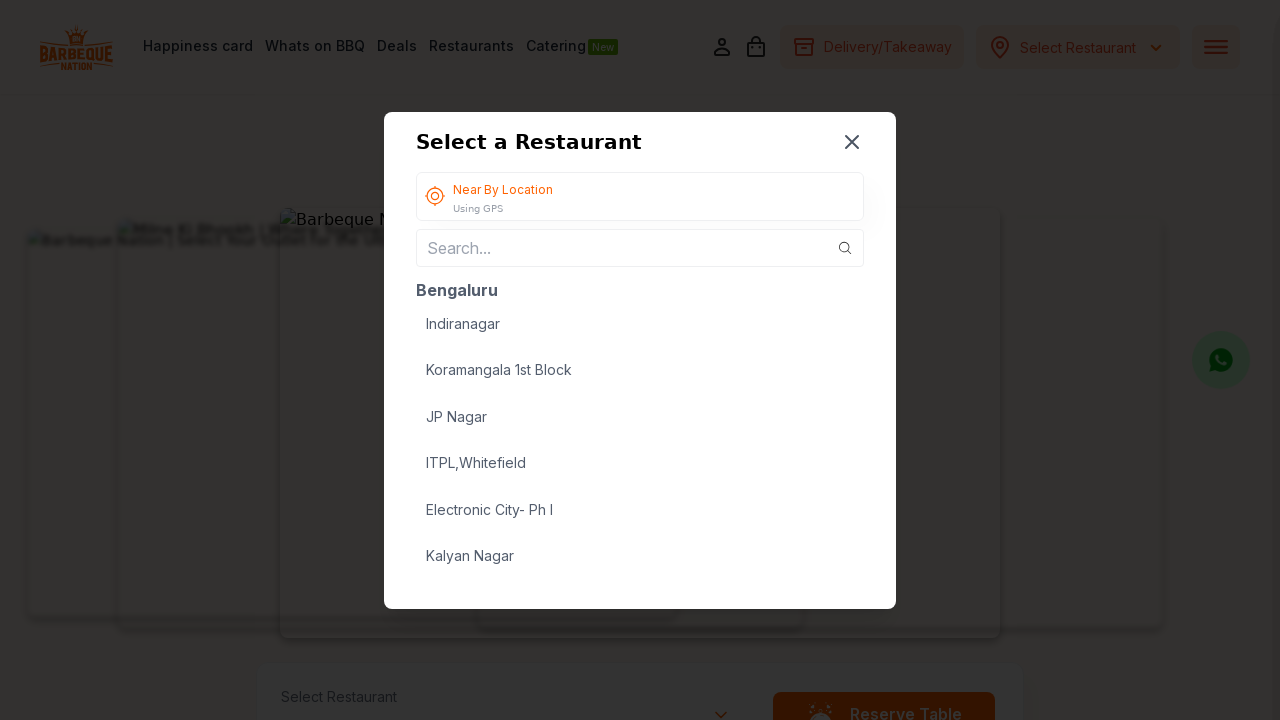

Verified page has a non-empty title
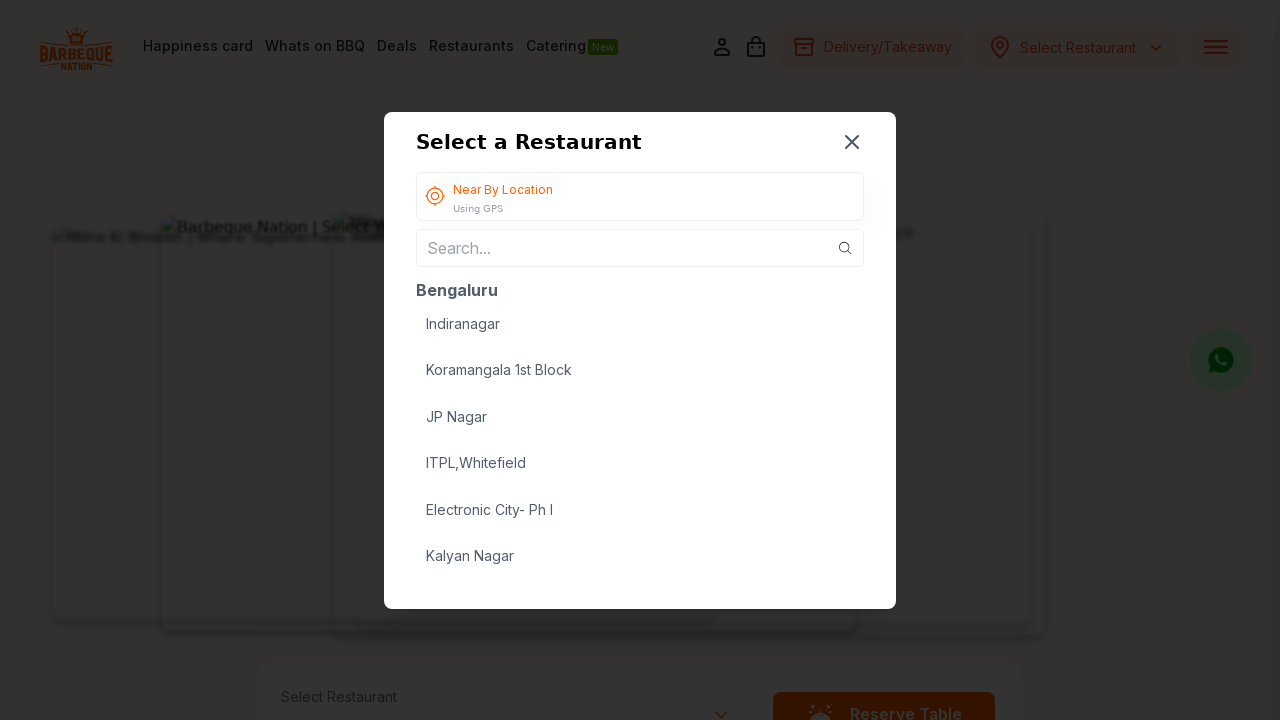

Verified page has content loaded
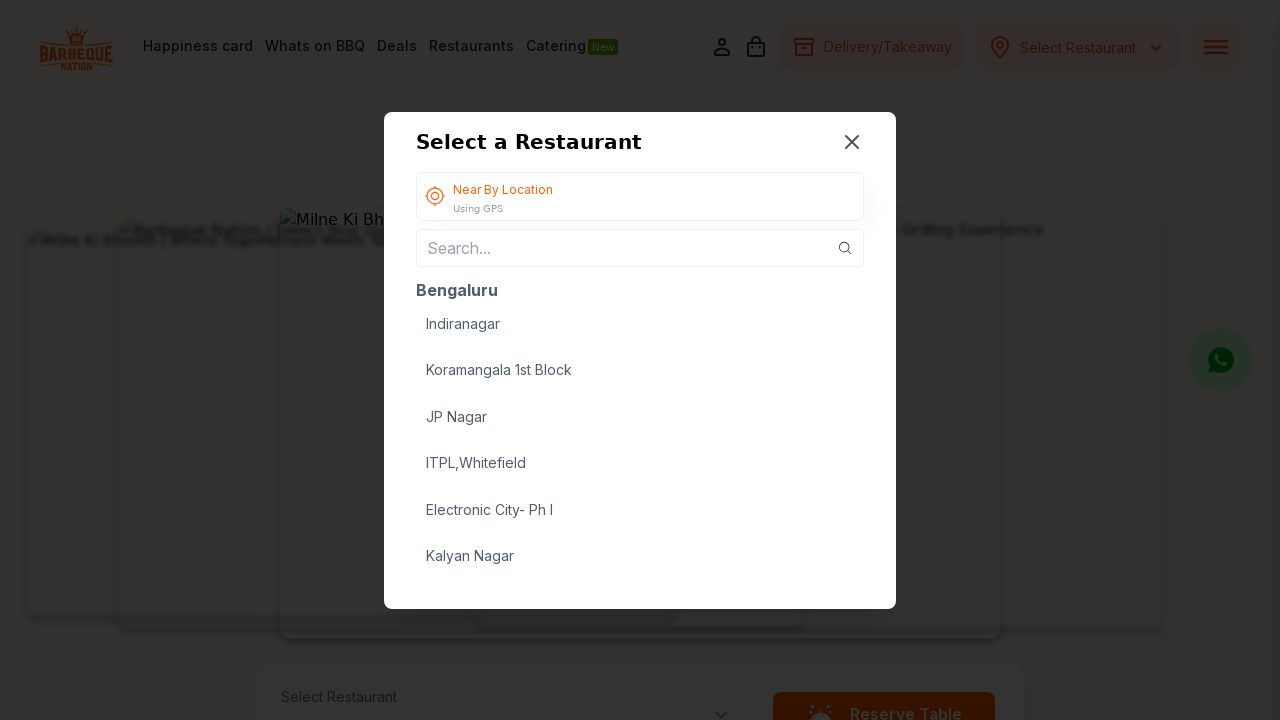

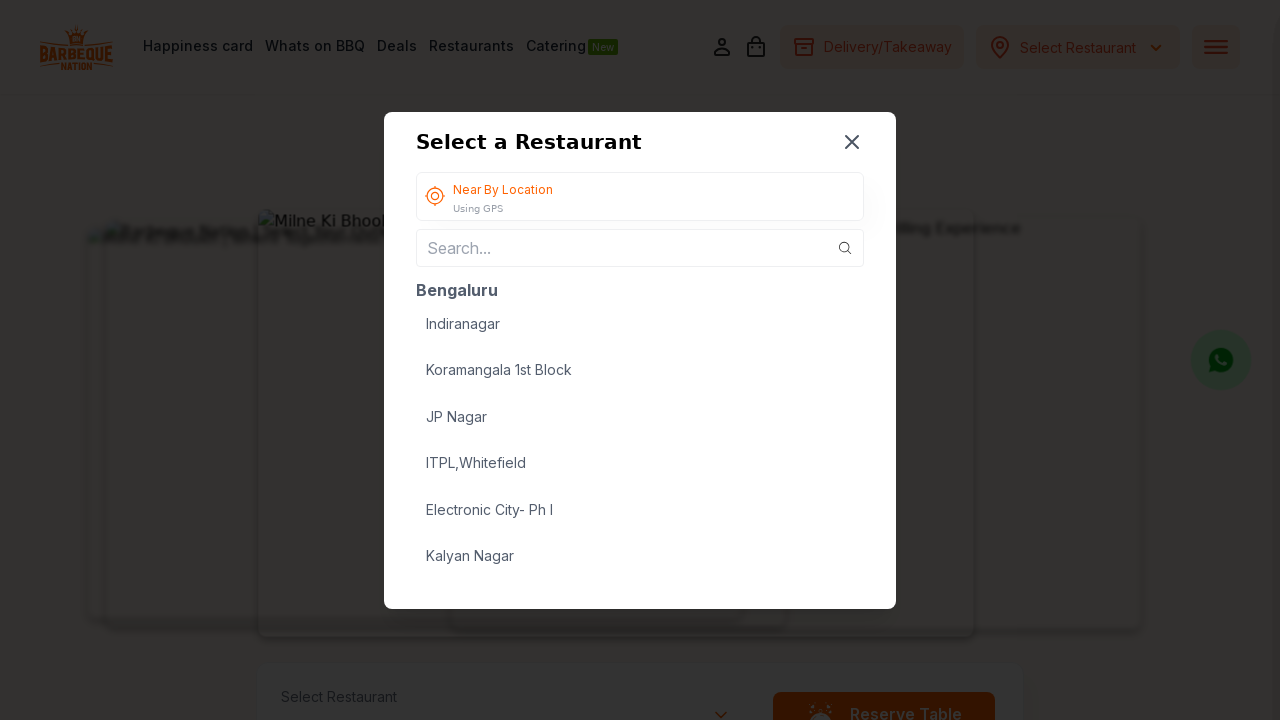